Tests dynamic loading where an element is initially hidden, clicks Start button and waits for "Hello World!" text to appear

Starting URL: https://the-internet.herokuapp.com/dynamic_loading/1

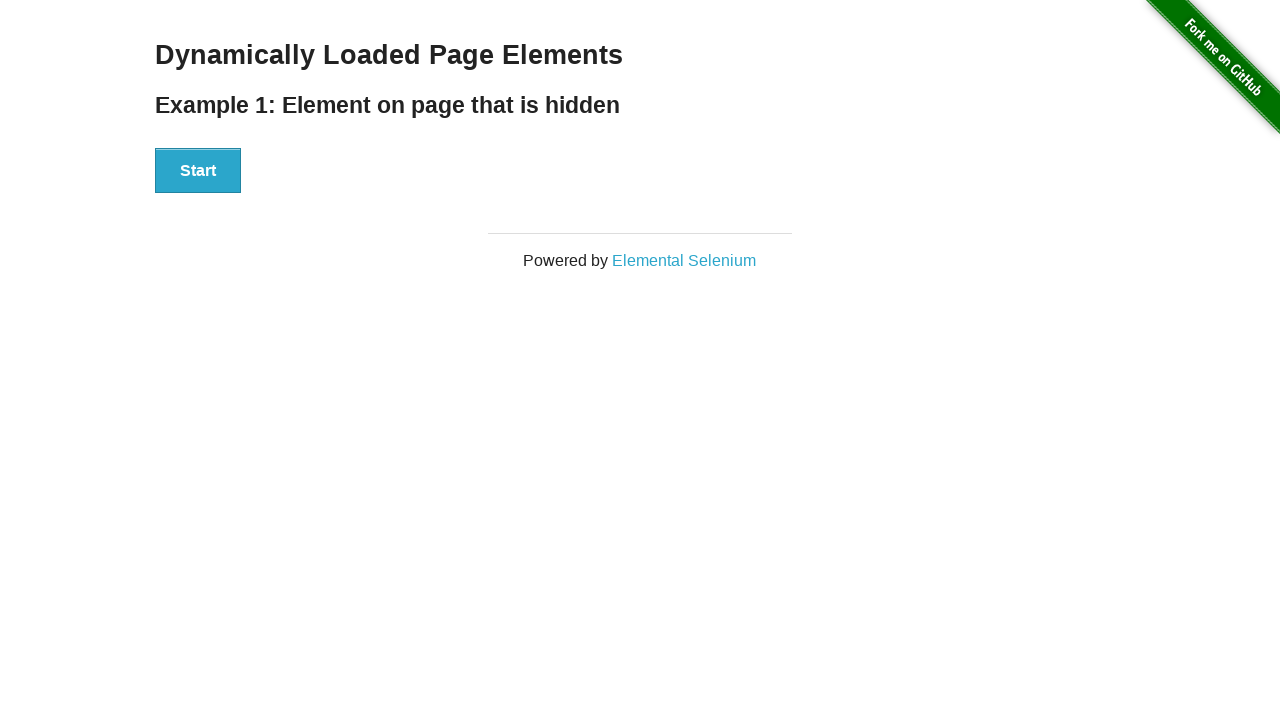

Navigated to dynamic loading test page
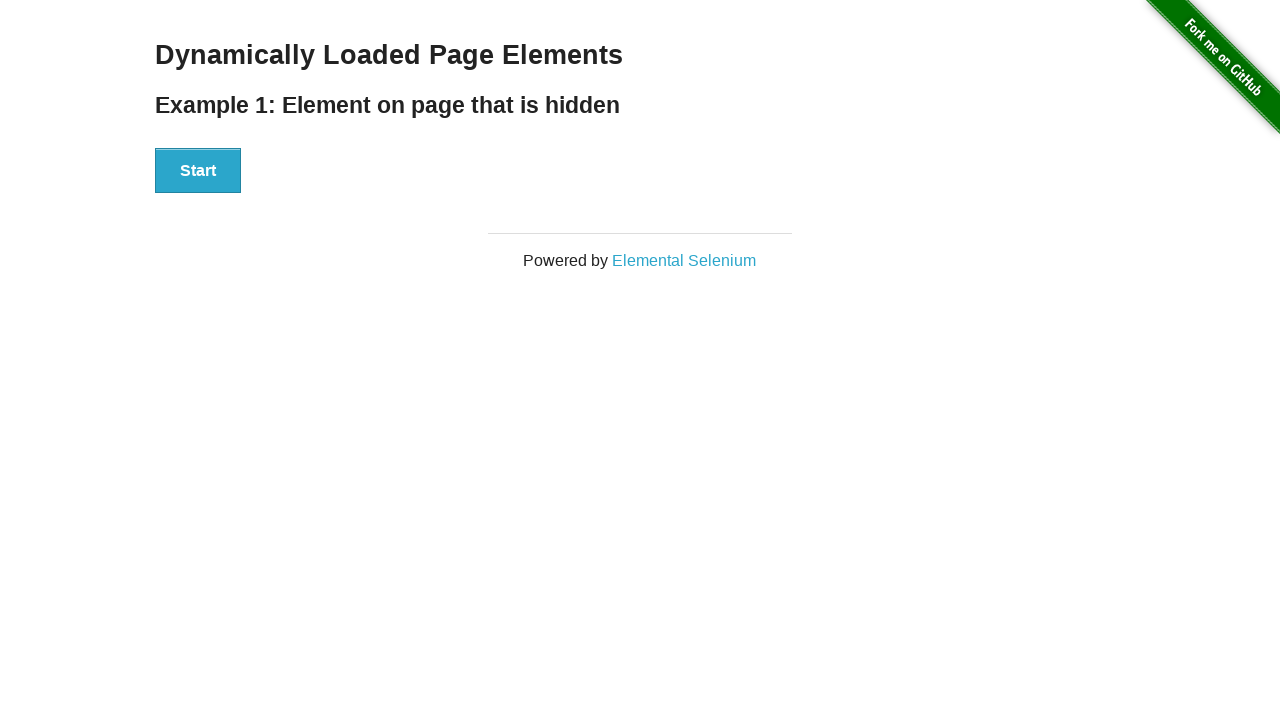

Clicked Start button to trigger dynamic loading at (198, 171) on xpath=//button[text()='Start']
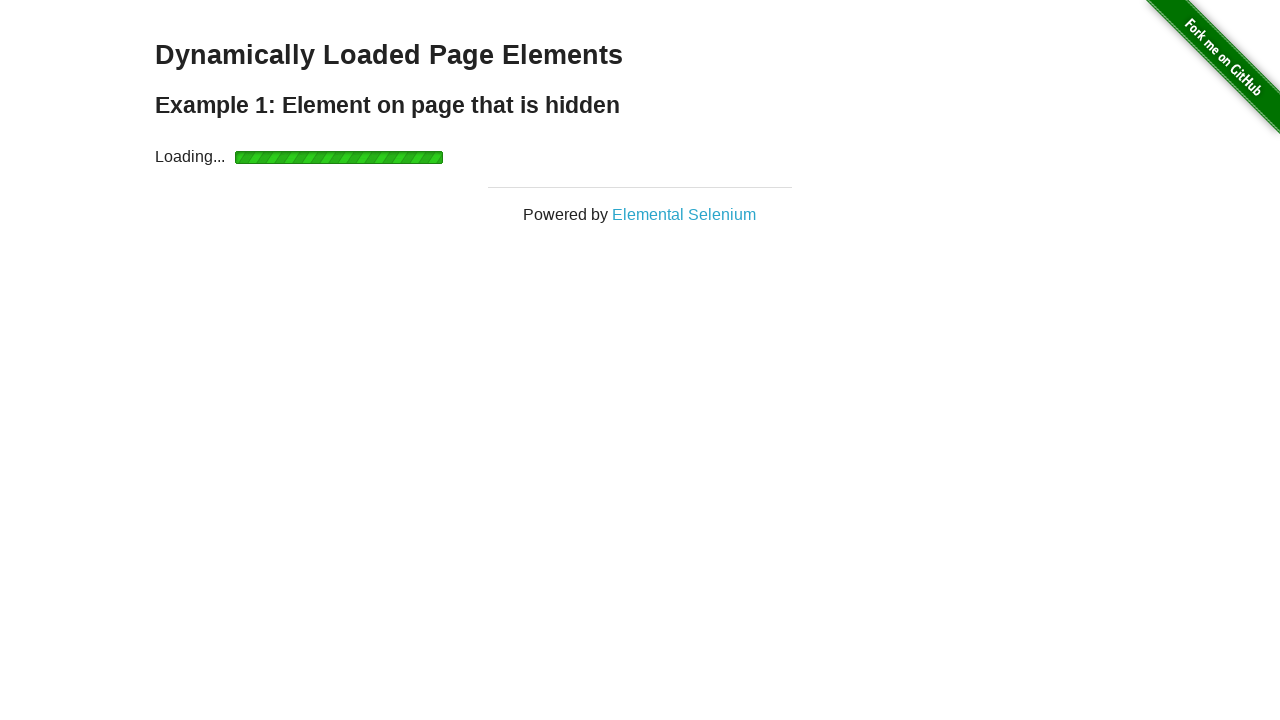

Verified 'Hello World!' text appeared after dynamic loading completed
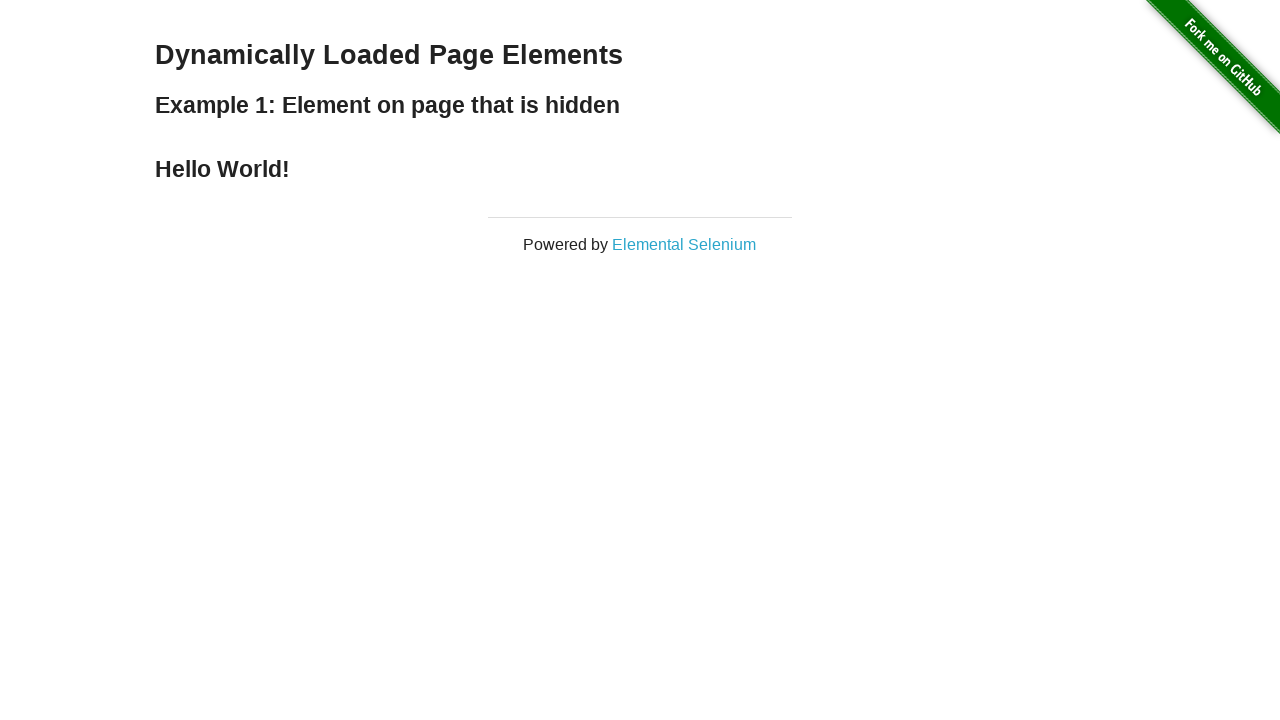

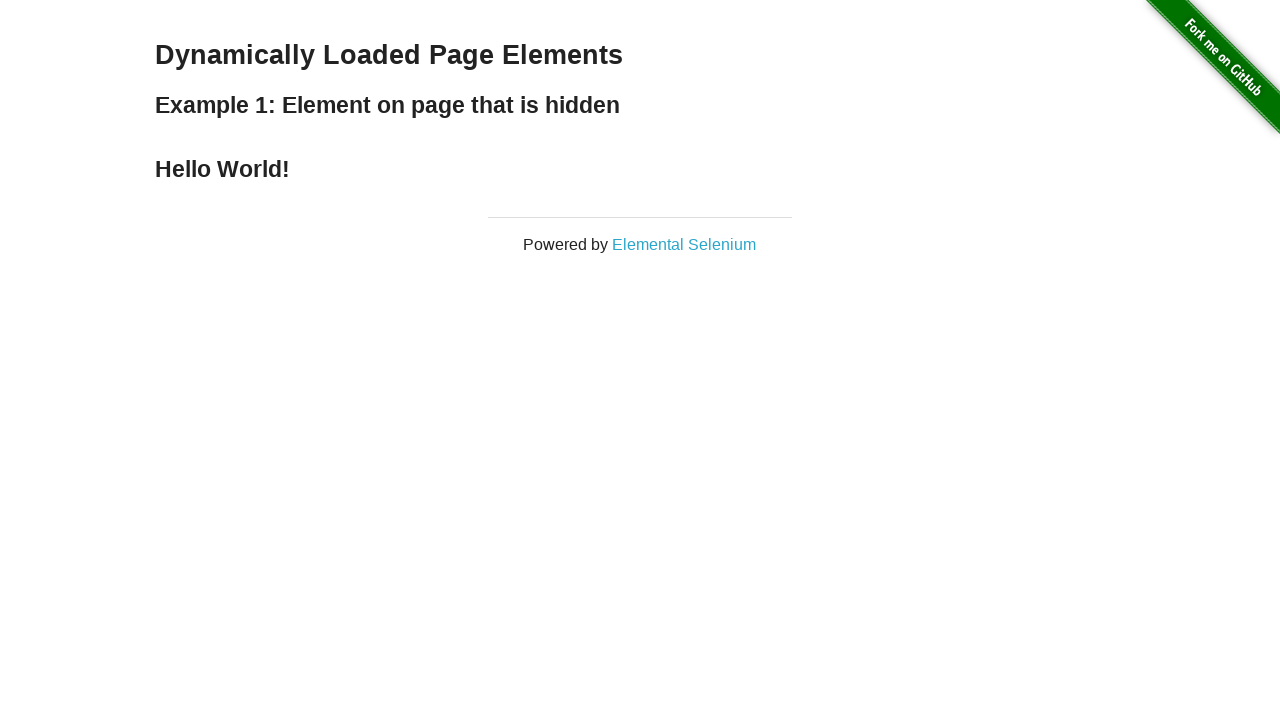